Tests input field functionality by typing a value into the username field and validating the input value was correctly entered.

Starting URL: https://opensource-demo.orangehrmlive.com

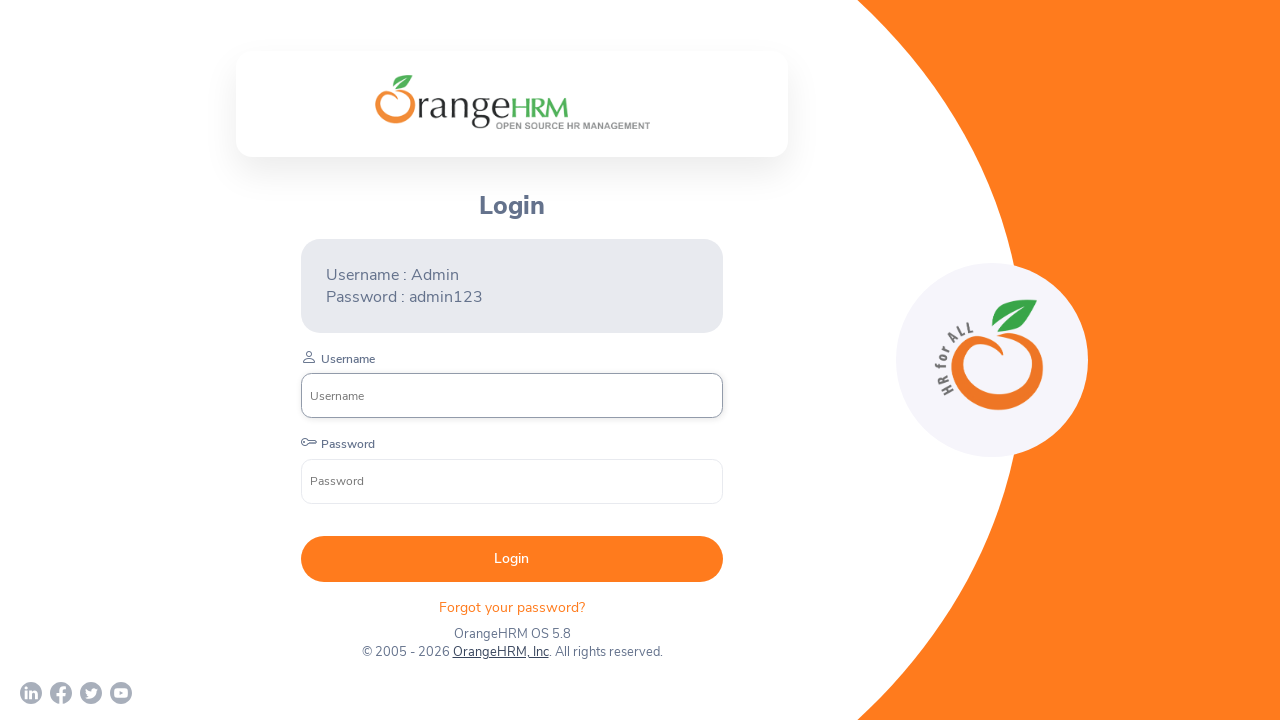

Filled username field with 'Admin' on input[placeholder='Username']
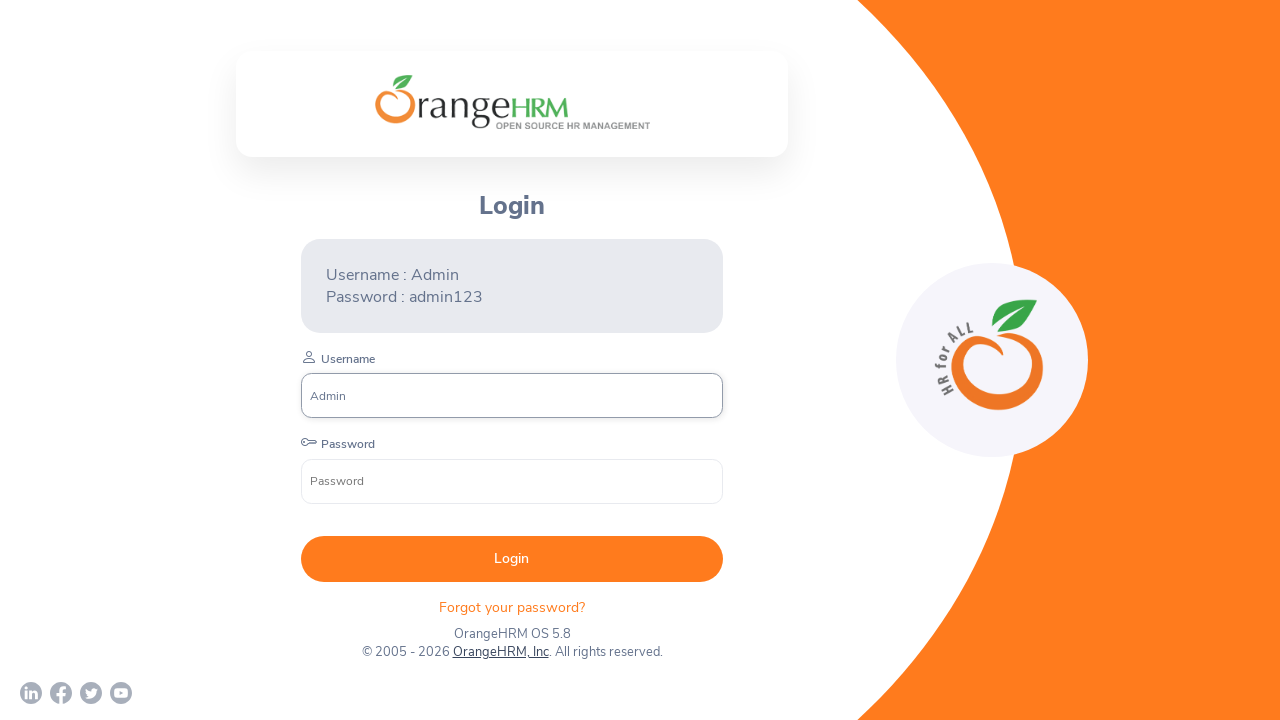

Asserted username field contains 'Admin'
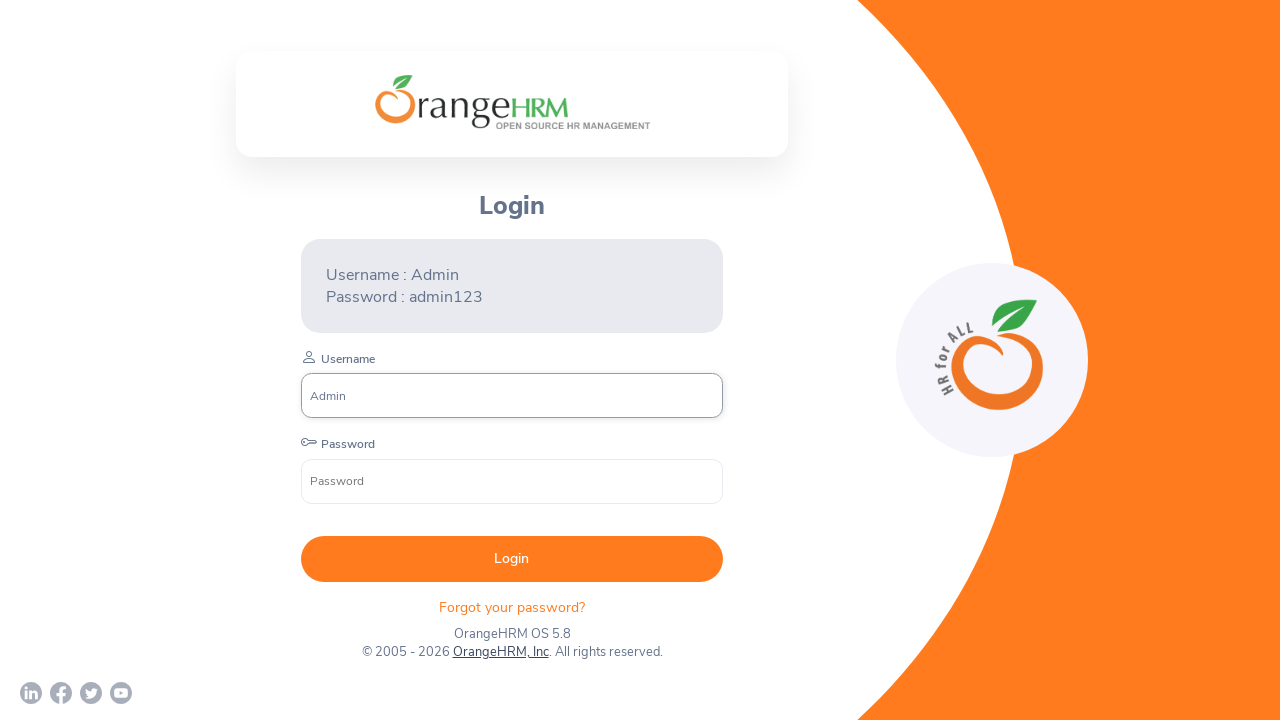

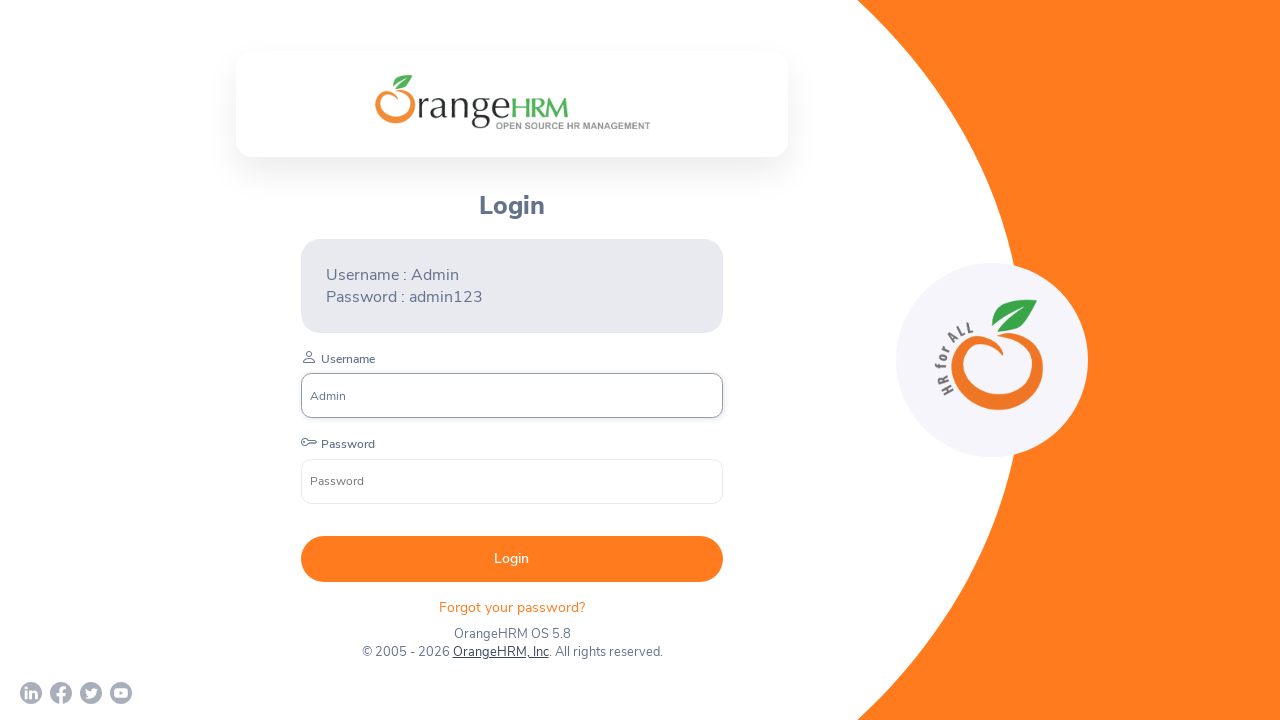